Tests hover functionality on user profile avatars by hovering over each profile, clicking the revealed link, verifying no 404 error occurs, and navigating back. This is repeated for all profile avatars on the page.

Starting URL: http://the-internet.herokuapp.com/hovers

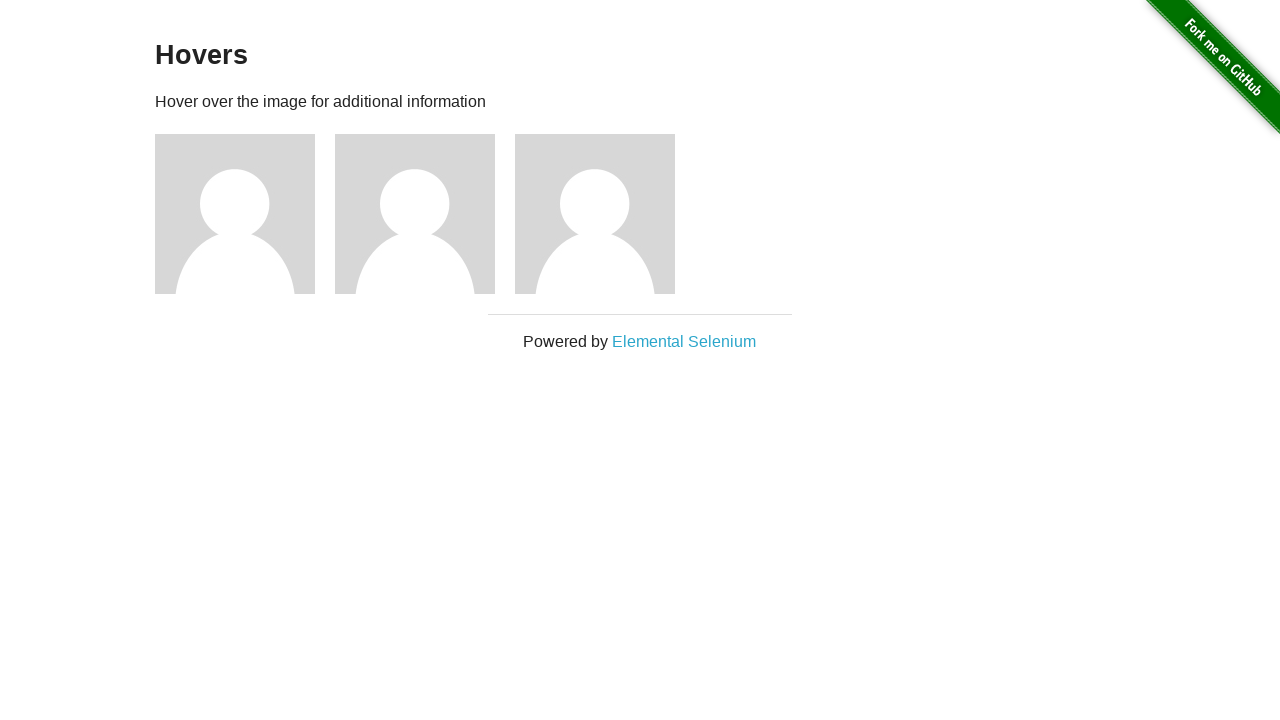

Waited for profile avatars to load
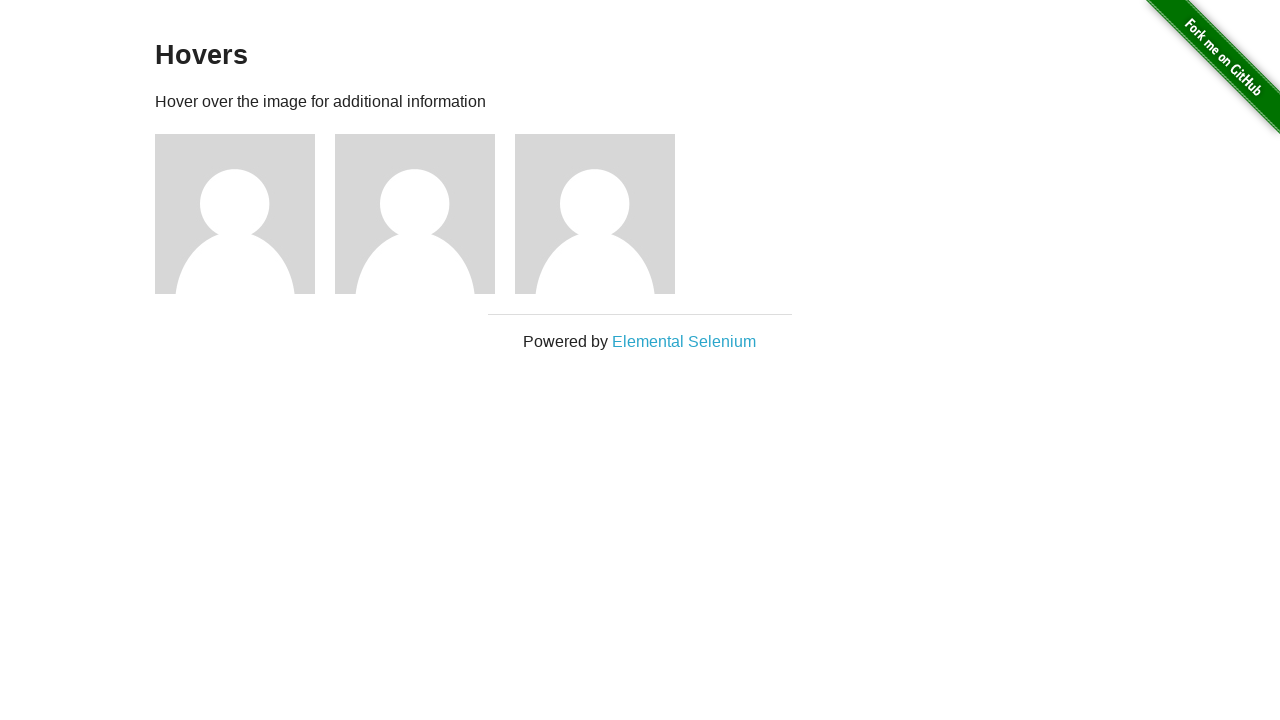

Found 3 profile avatars on the page
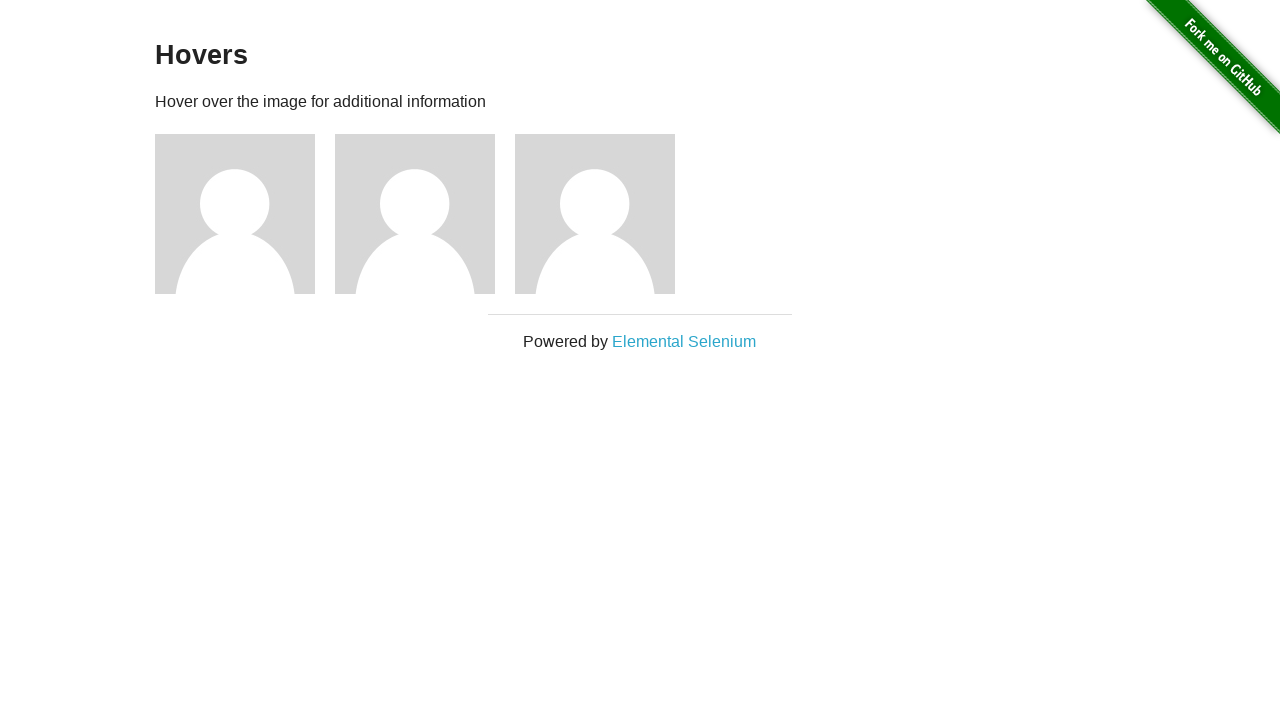

Re-queried profile avatars (iteration 1/3)
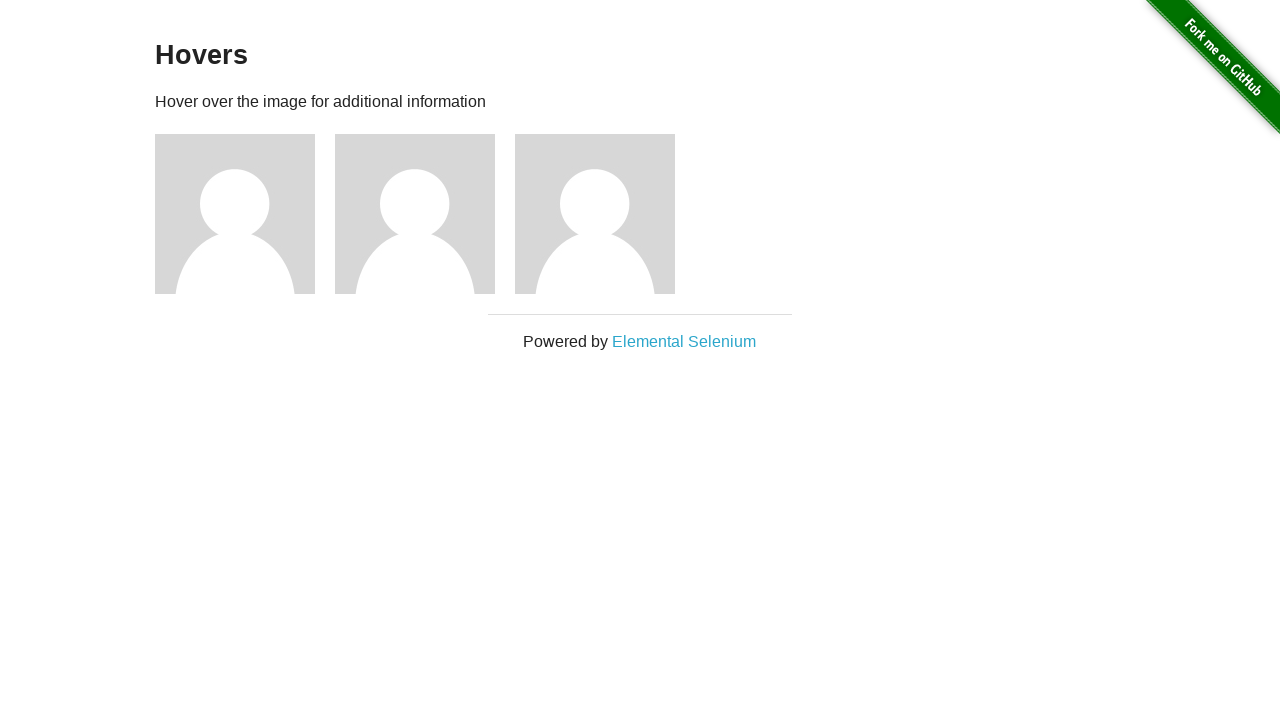

Hovered over profile avatar 1 at (235, 214) on img[alt='User Avatar'] >> nth=0
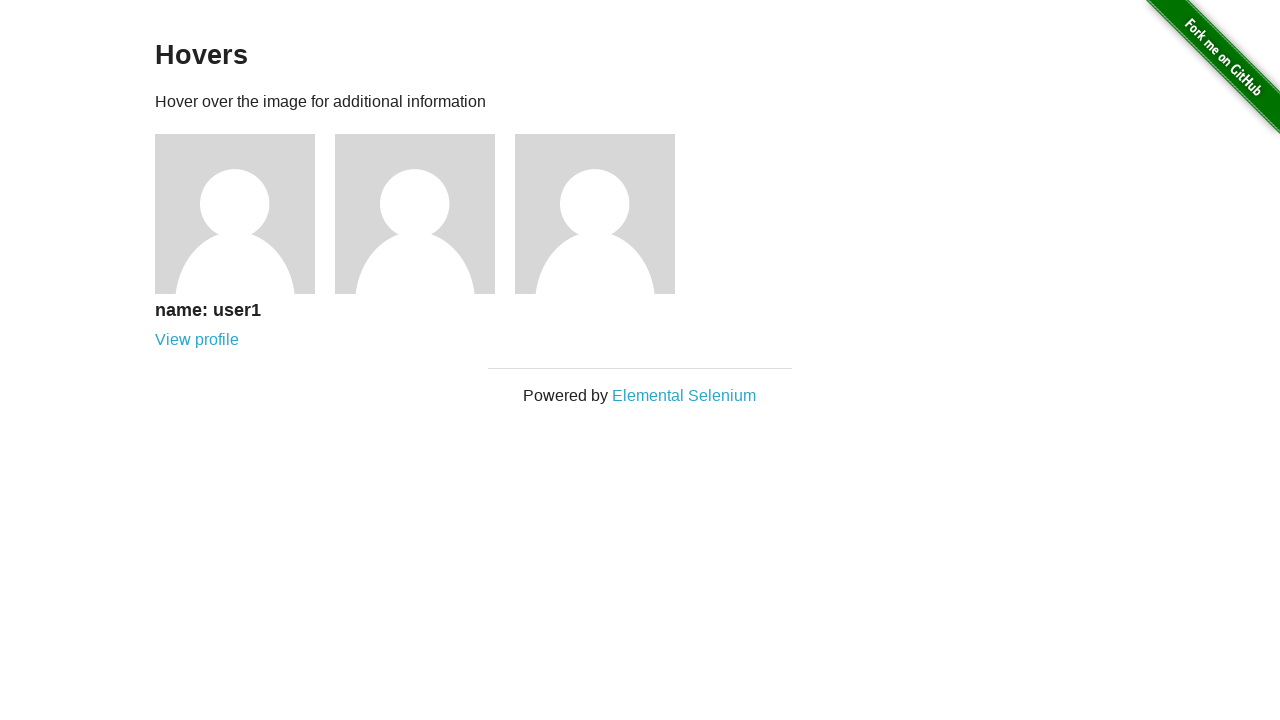

Clicked on user 1 link revealed by hover at (197, 340) on a[href='/users/1']
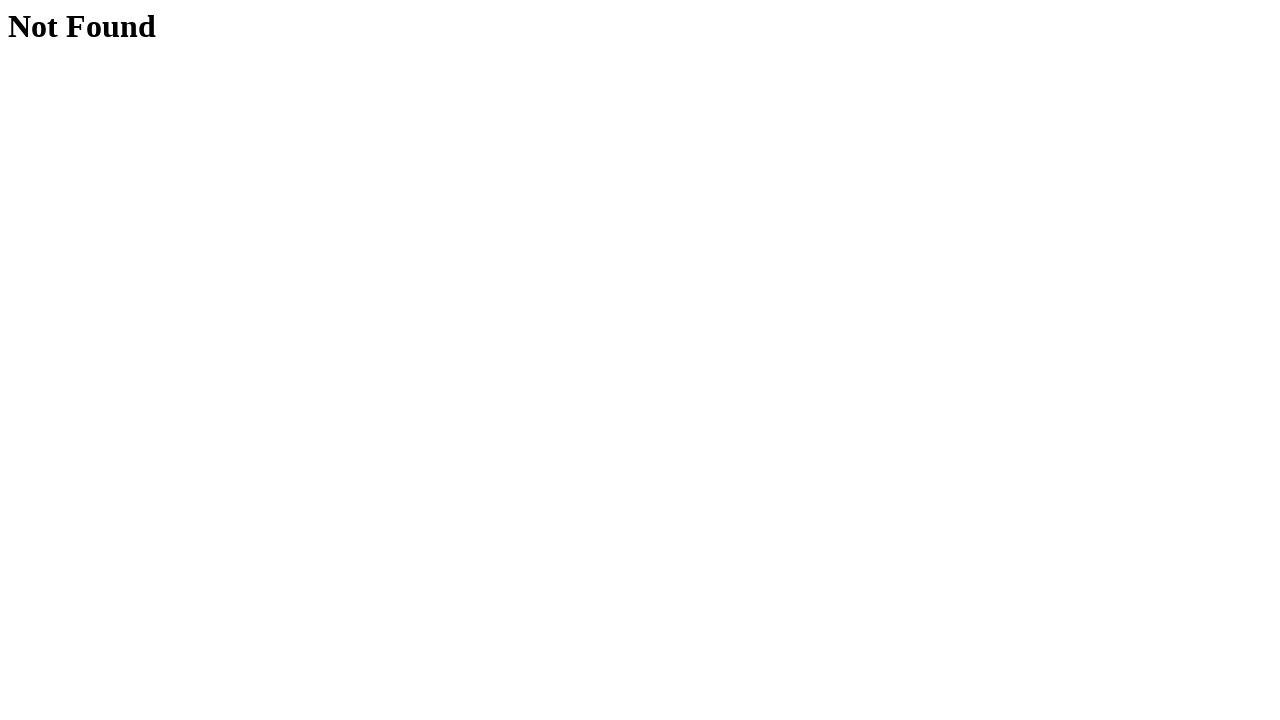

Verified user 1 profile page loaded without 404 error
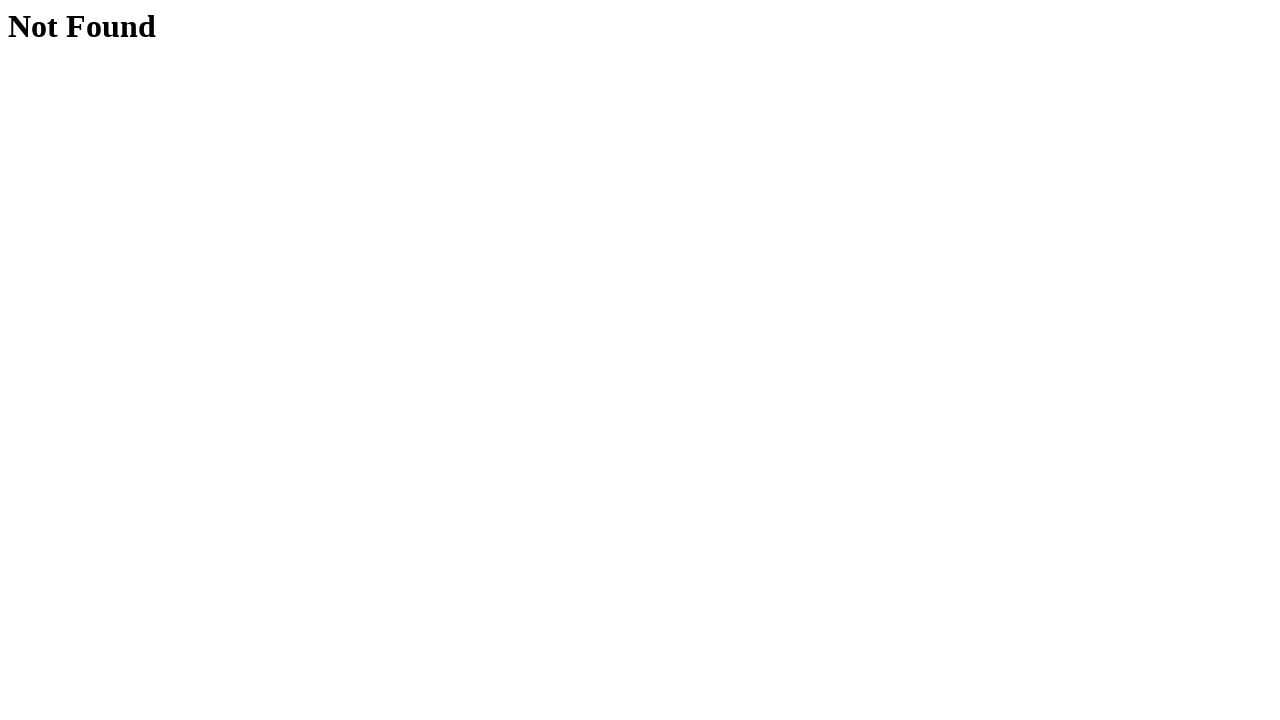

Navigated back to hovers page
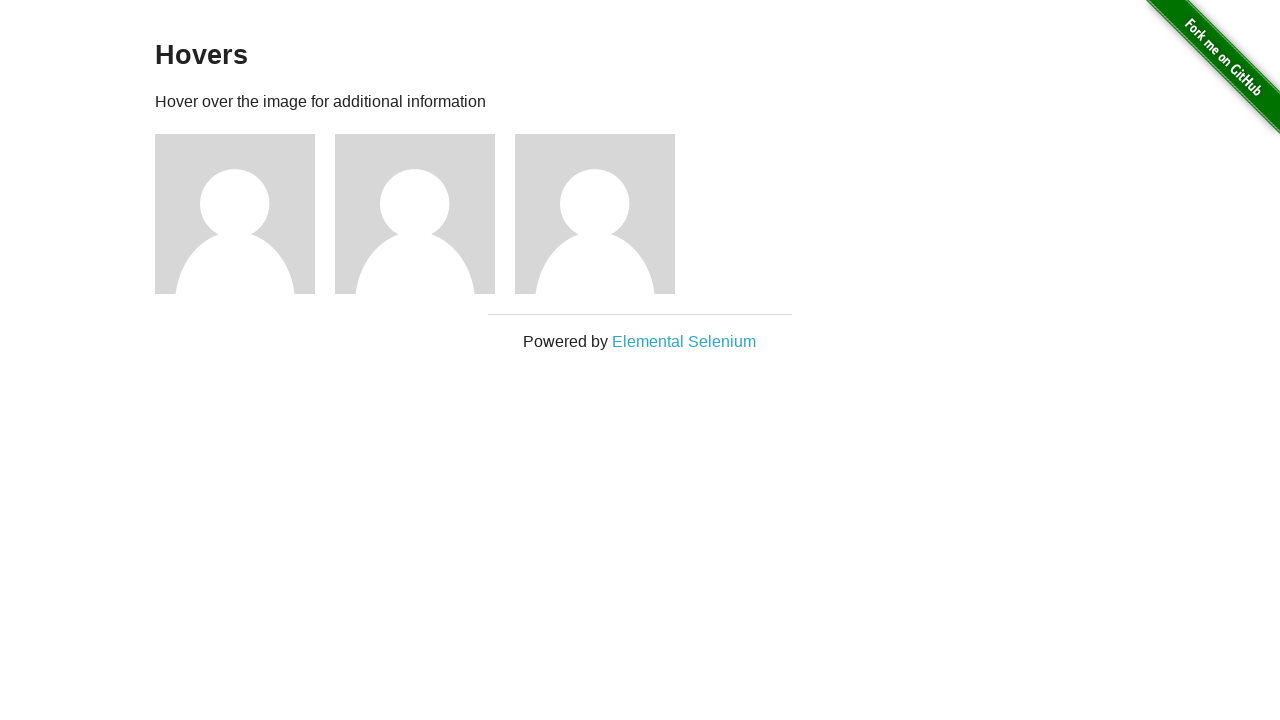

Waited for profile avatars to reload on hovers page
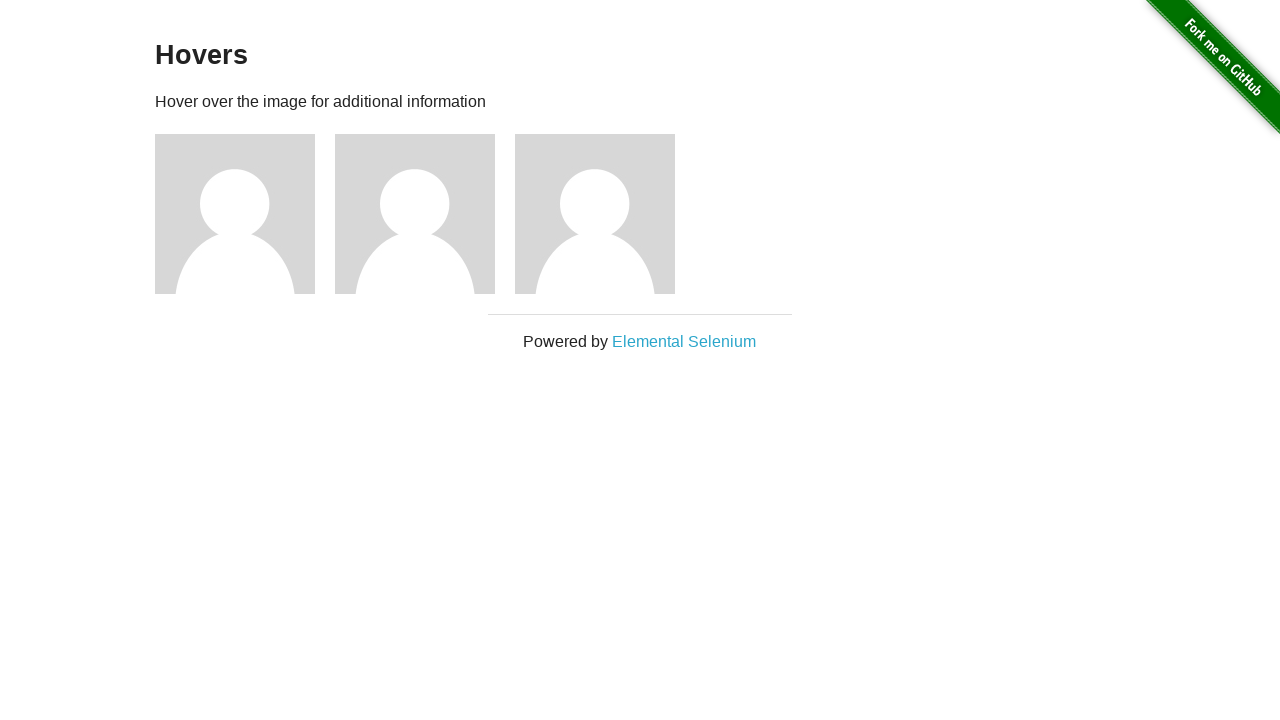

Re-queried profile avatars (iteration 2/3)
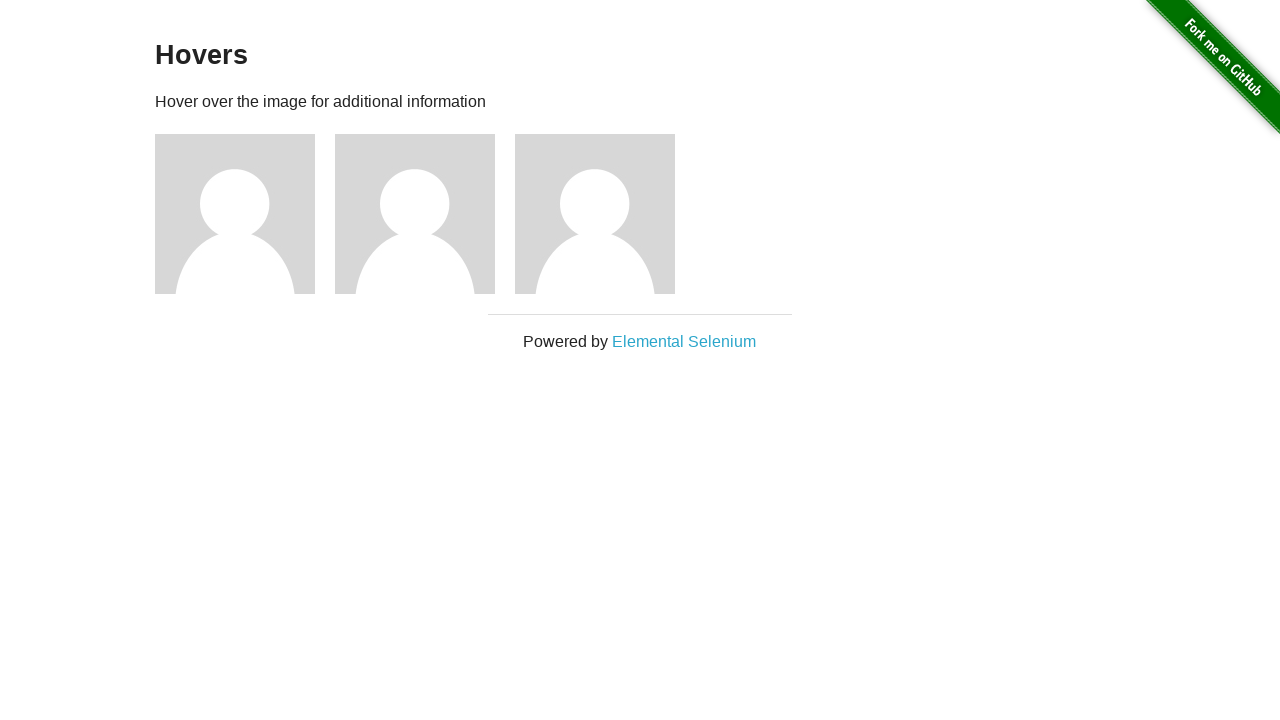

Hovered over profile avatar 2 at (415, 214) on img[alt='User Avatar'] >> nth=1
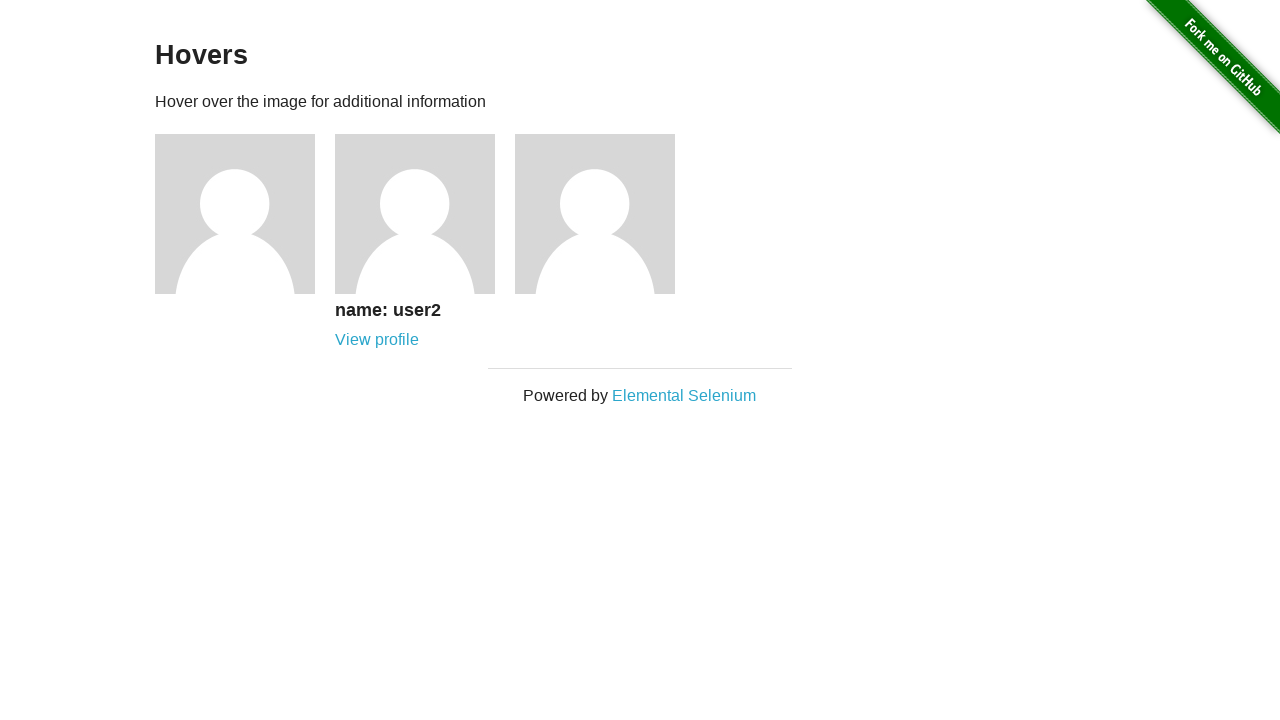

Clicked on user 2 link revealed by hover at (377, 340) on a[href='/users/2']
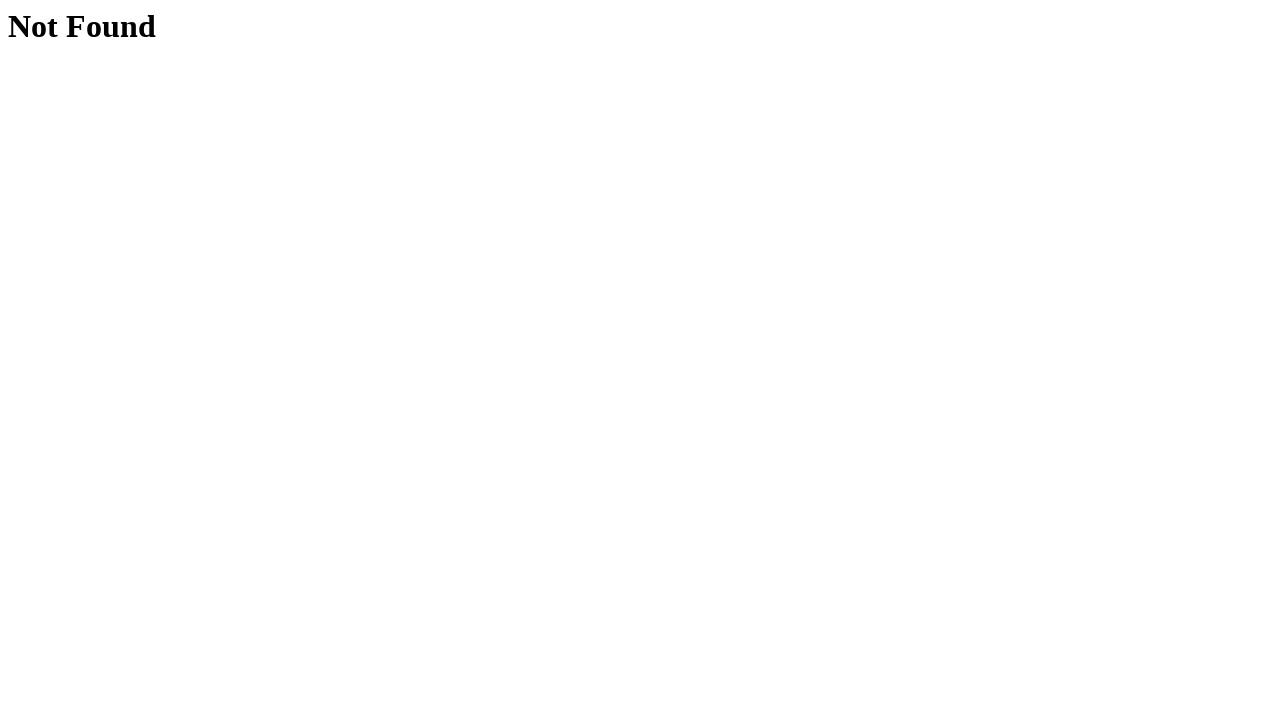

Verified user 2 profile page loaded without 404 error
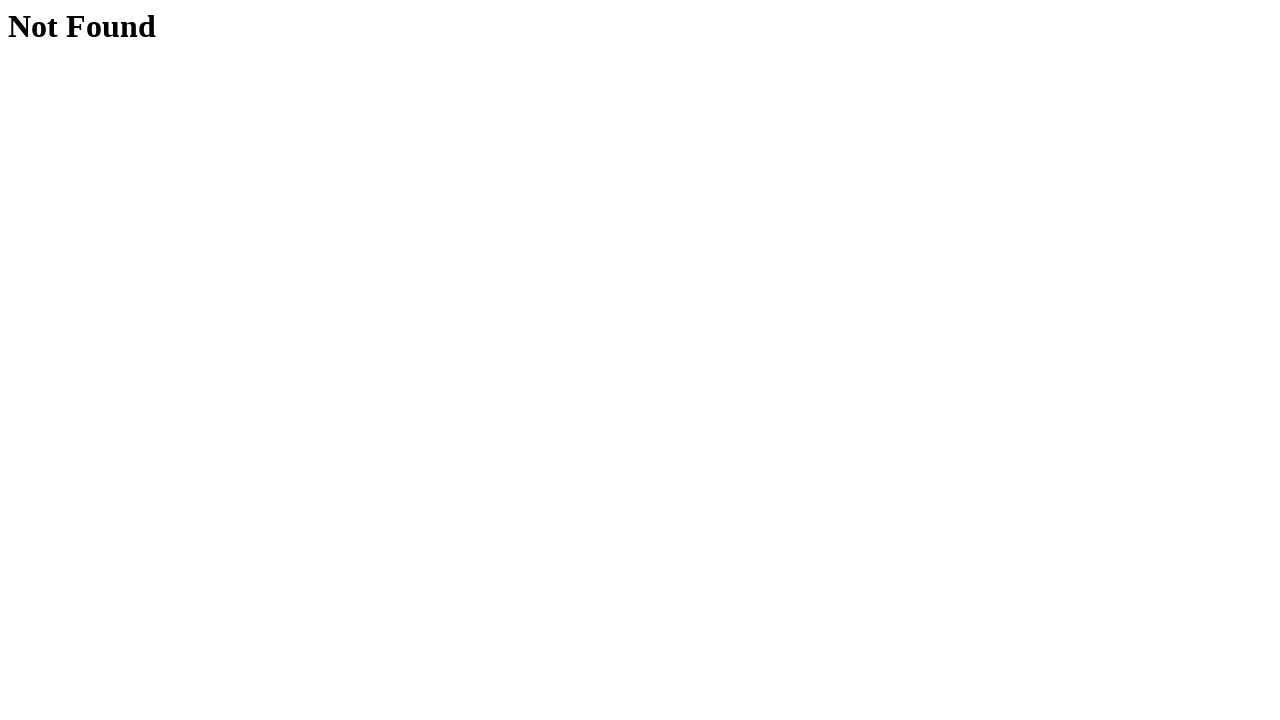

Navigated back to hovers page
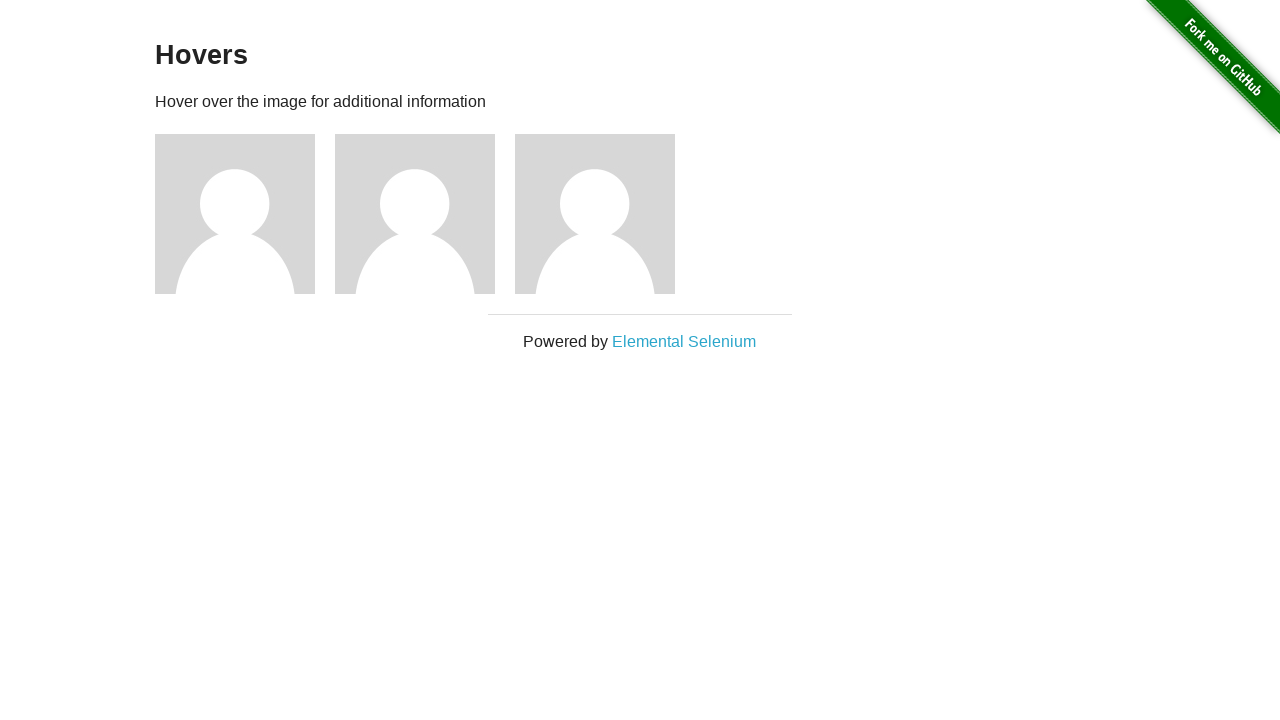

Waited for profile avatars to reload on hovers page
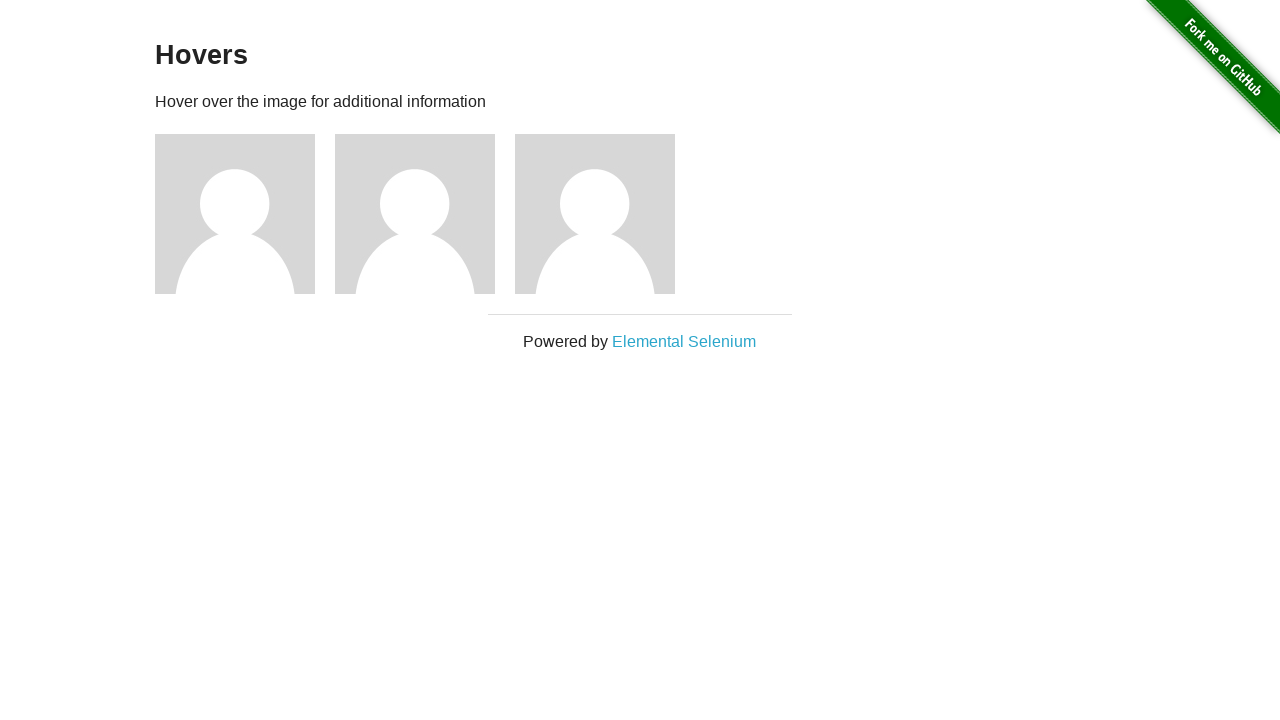

Re-queried profile avatars (iteration 3/3)
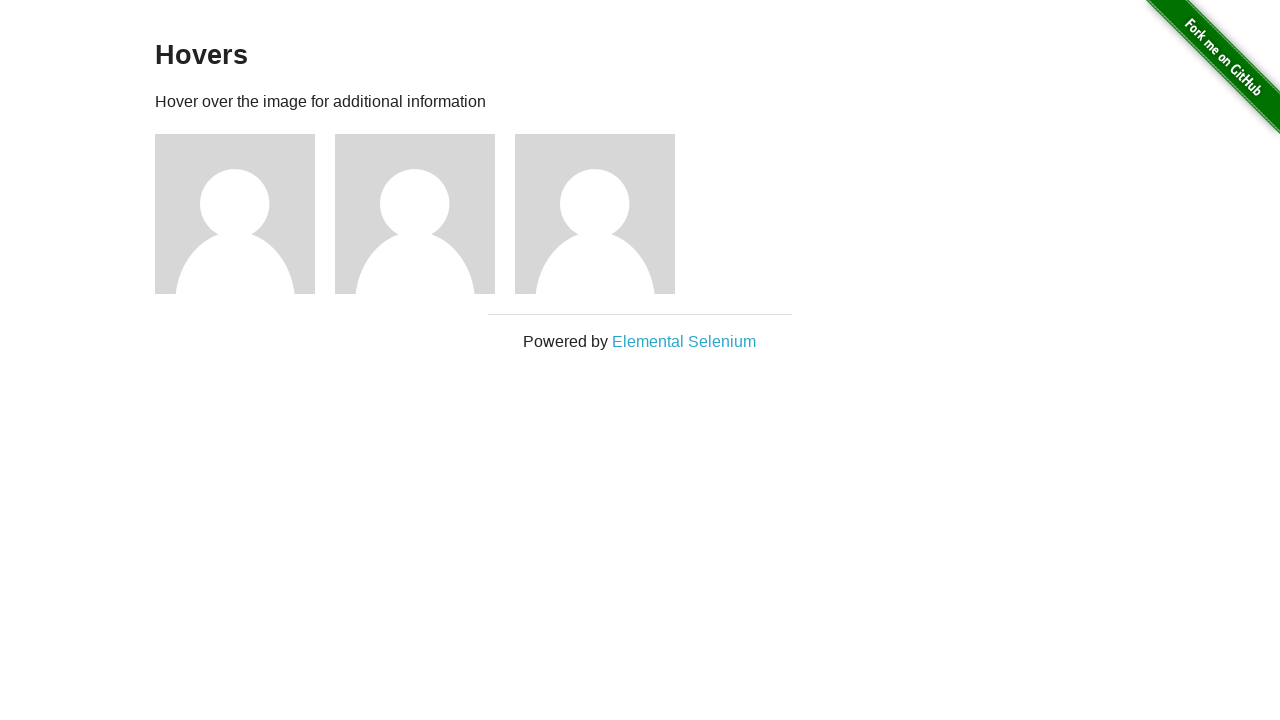

Hovered over profile avatar 3 at (595, 214) on img[alt='User Avatar'] >> nth=2
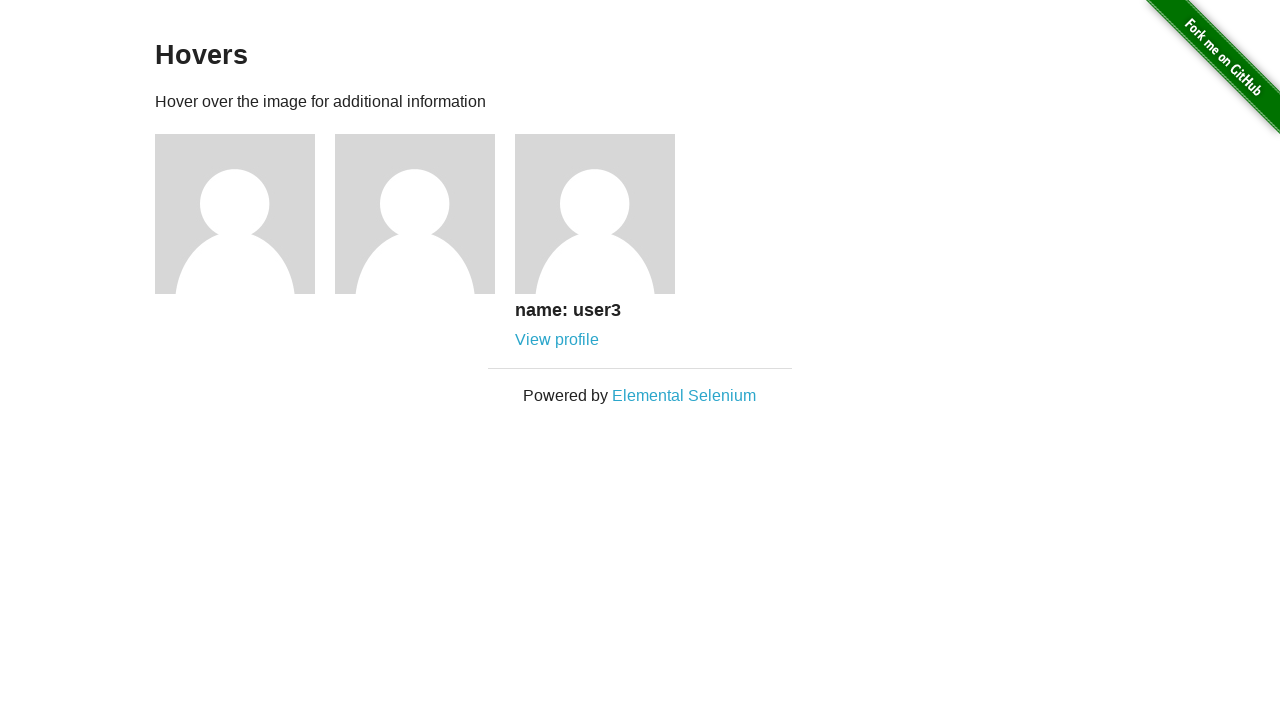

Clicked on user 3 link revealed by hover at (557, 340) on a[href='/users/3']
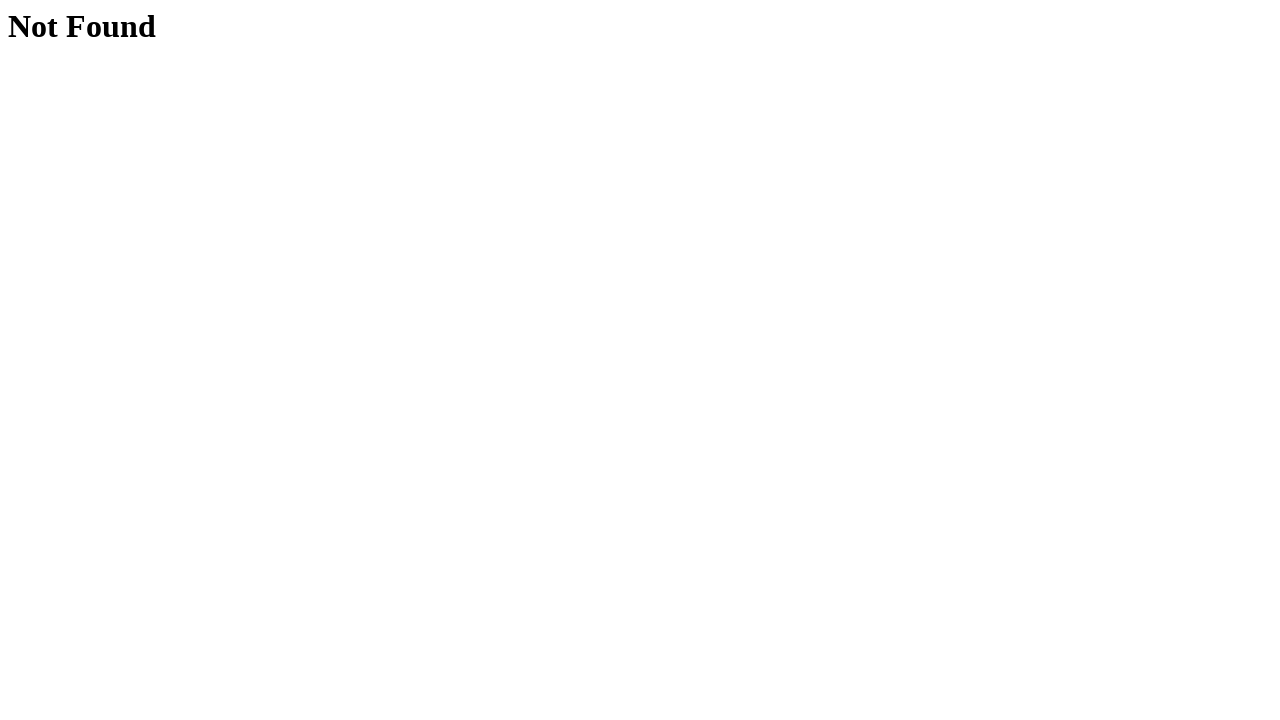

Verified user 3 profile page loaded without 404 error
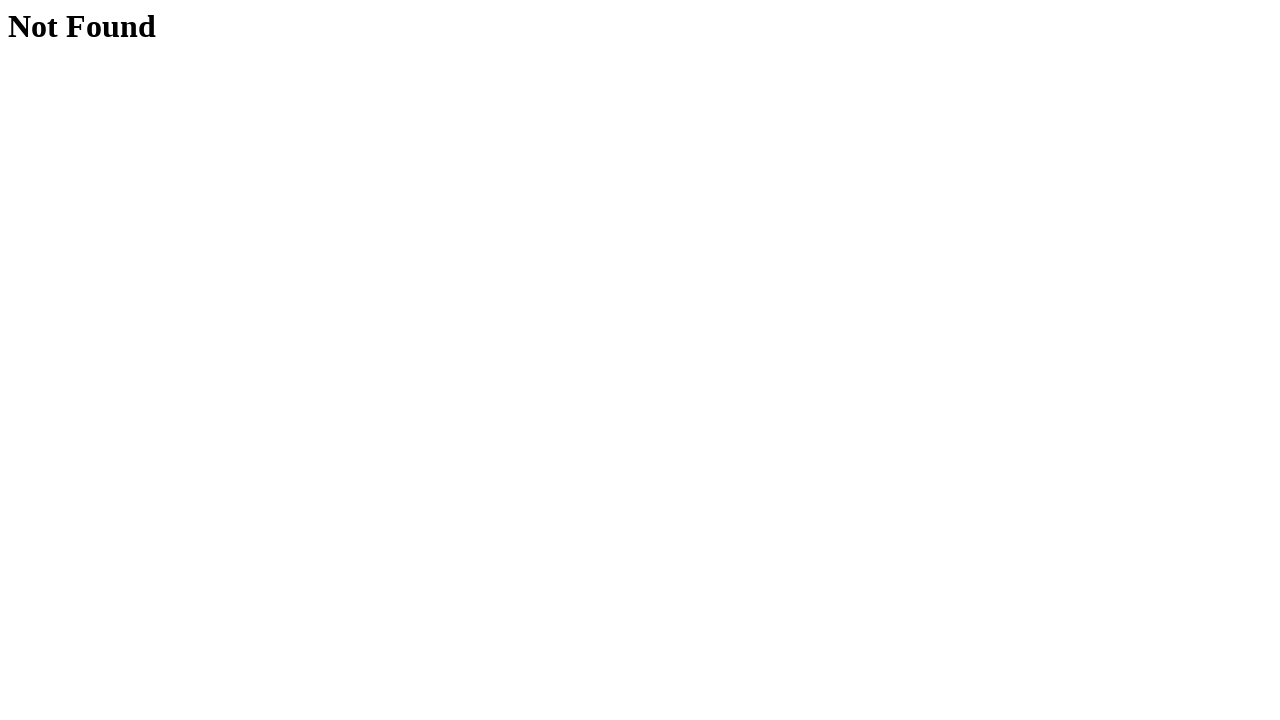

Navigated back to hovers page
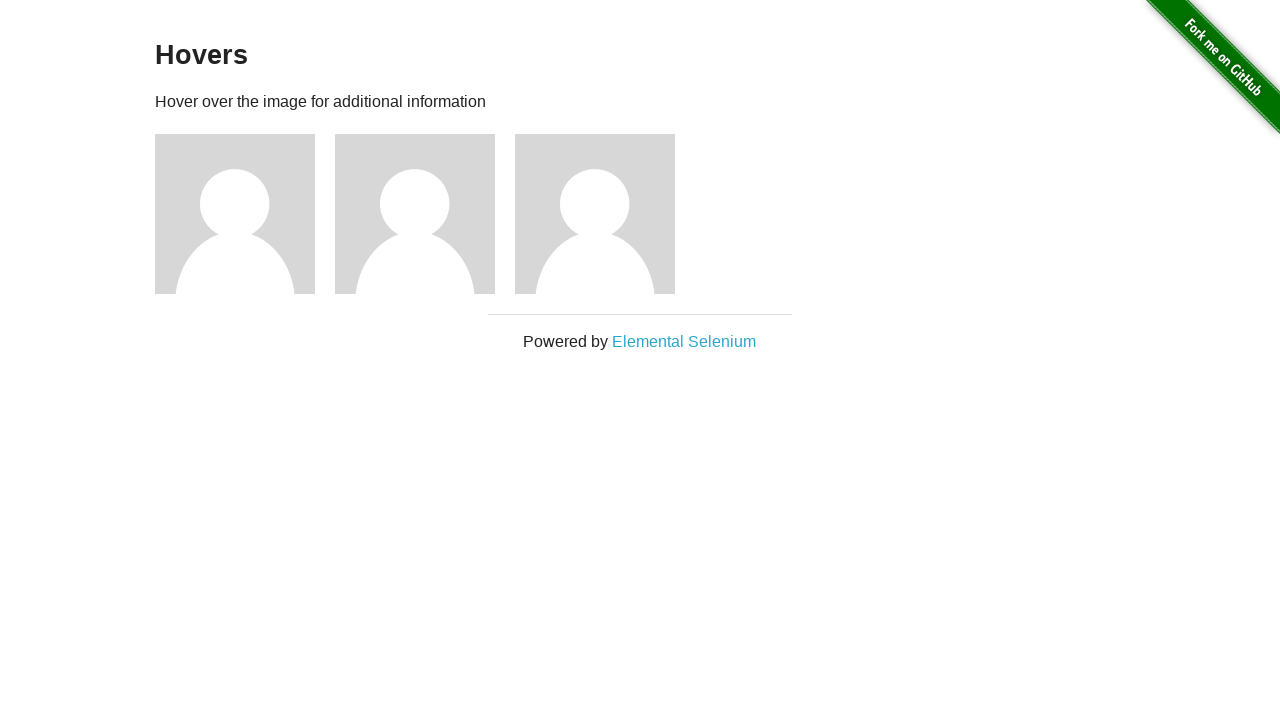

Waited for profile avatars to reload on hovers page
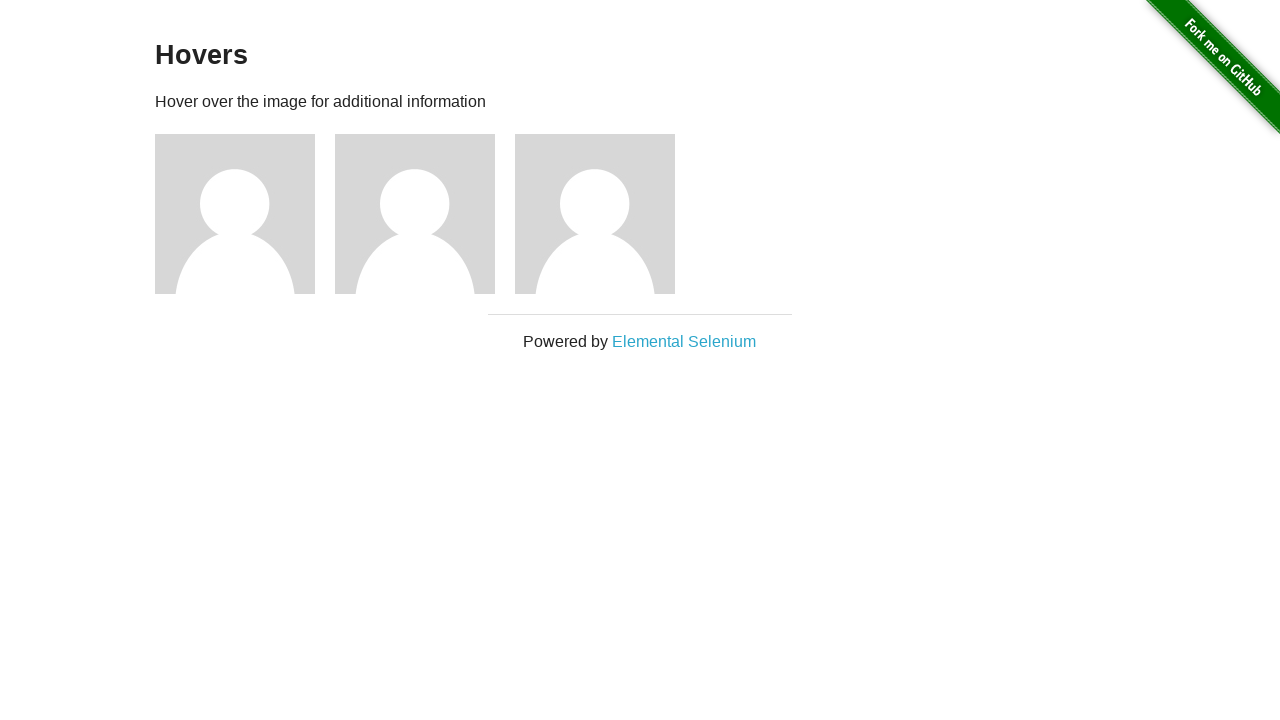

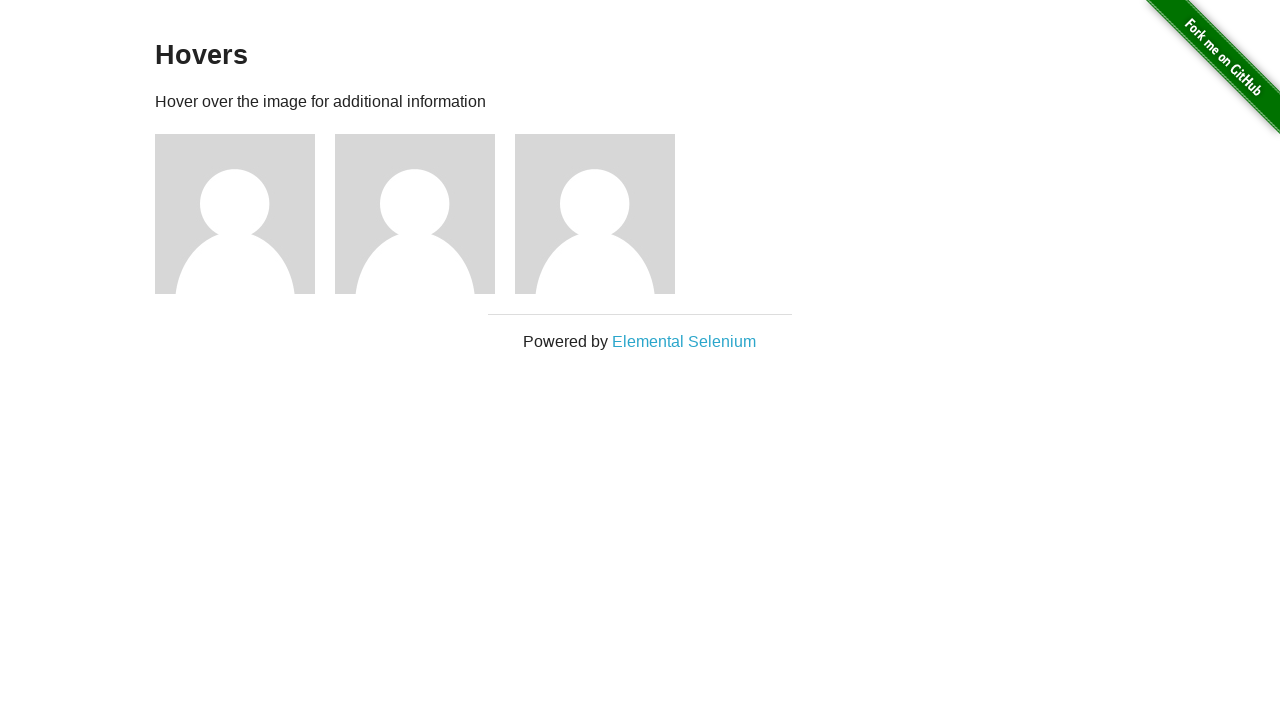